Tests select dropdown functionality by selecting options by index, visible text, and value

Starting URL: https://teserat.github.io/welcome/

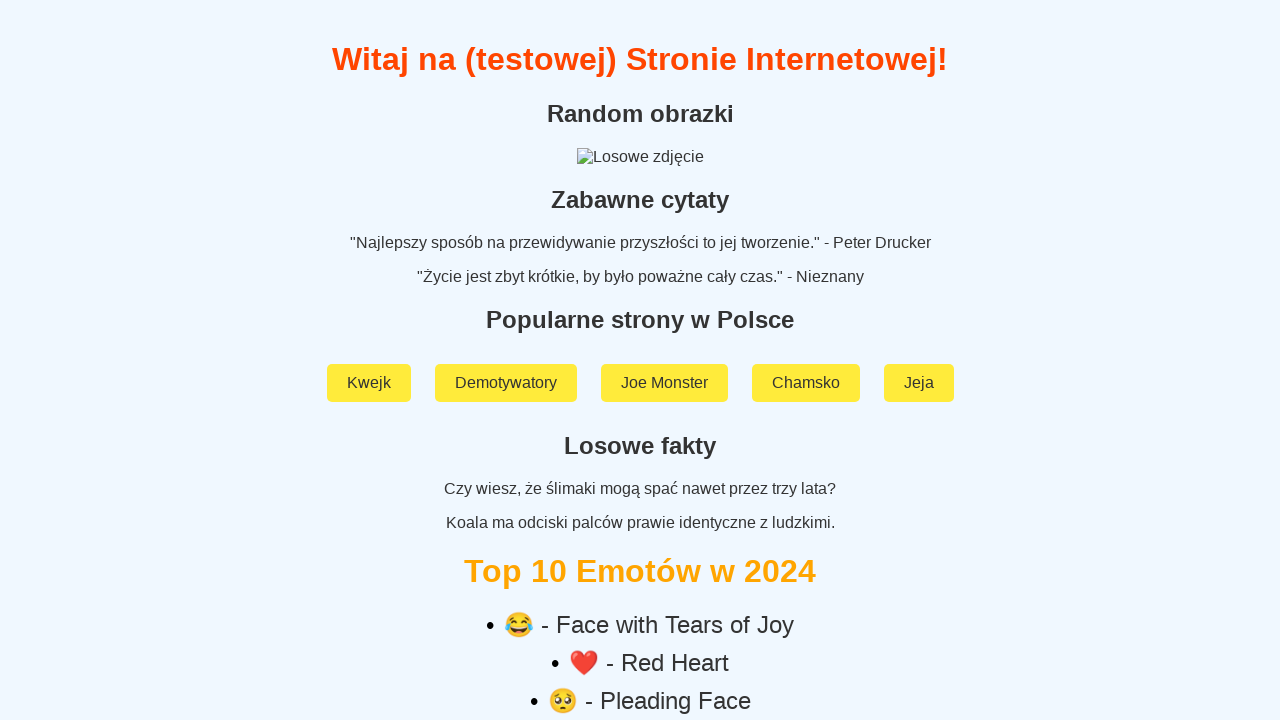

Clicked on 'Rozchodniak' link at (640, 592) on text=Rozchodniak
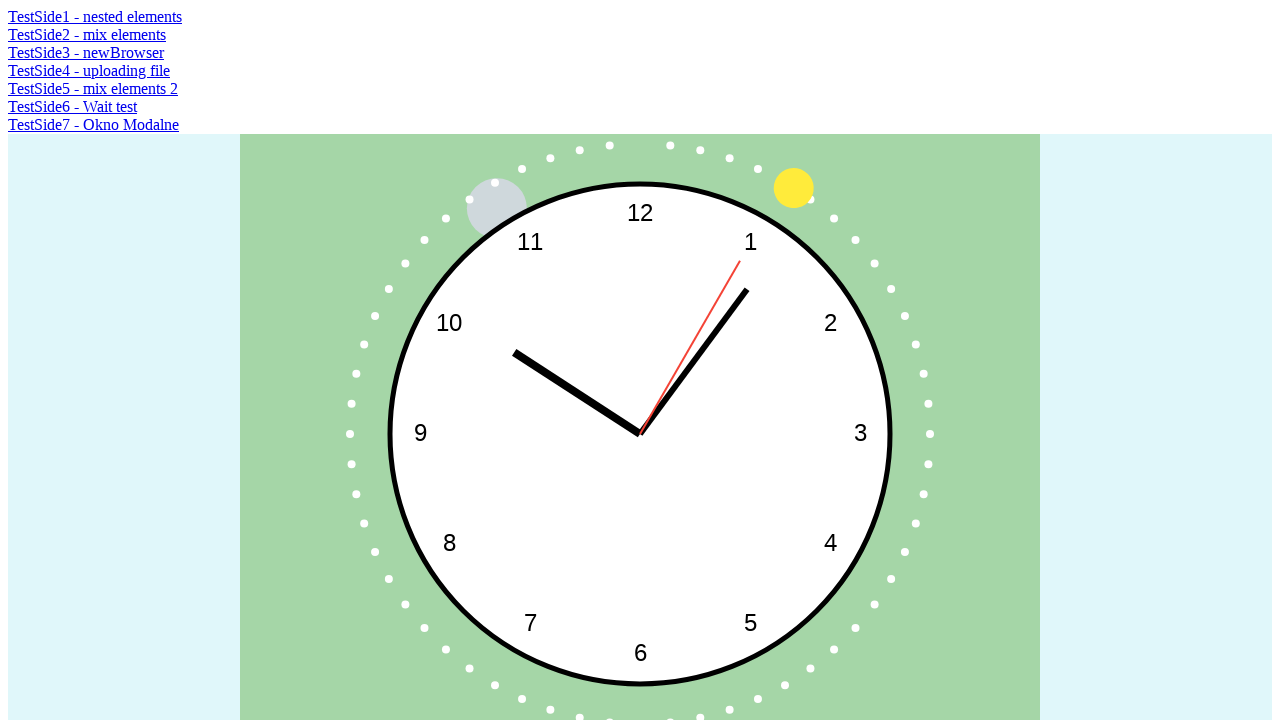

Clicked on 'TestSide2 - mix elements' link at (87, 34) on text=TestSide2 - mix elements
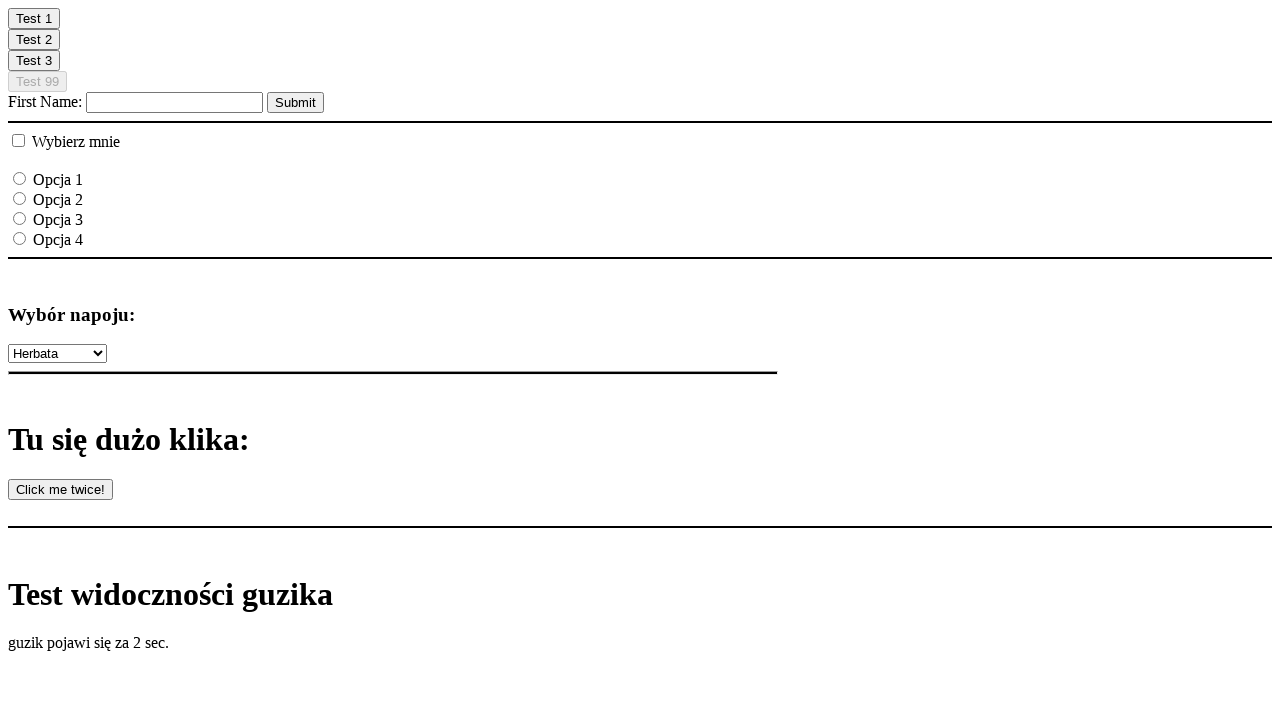

Selected first option in dropdown by index on select
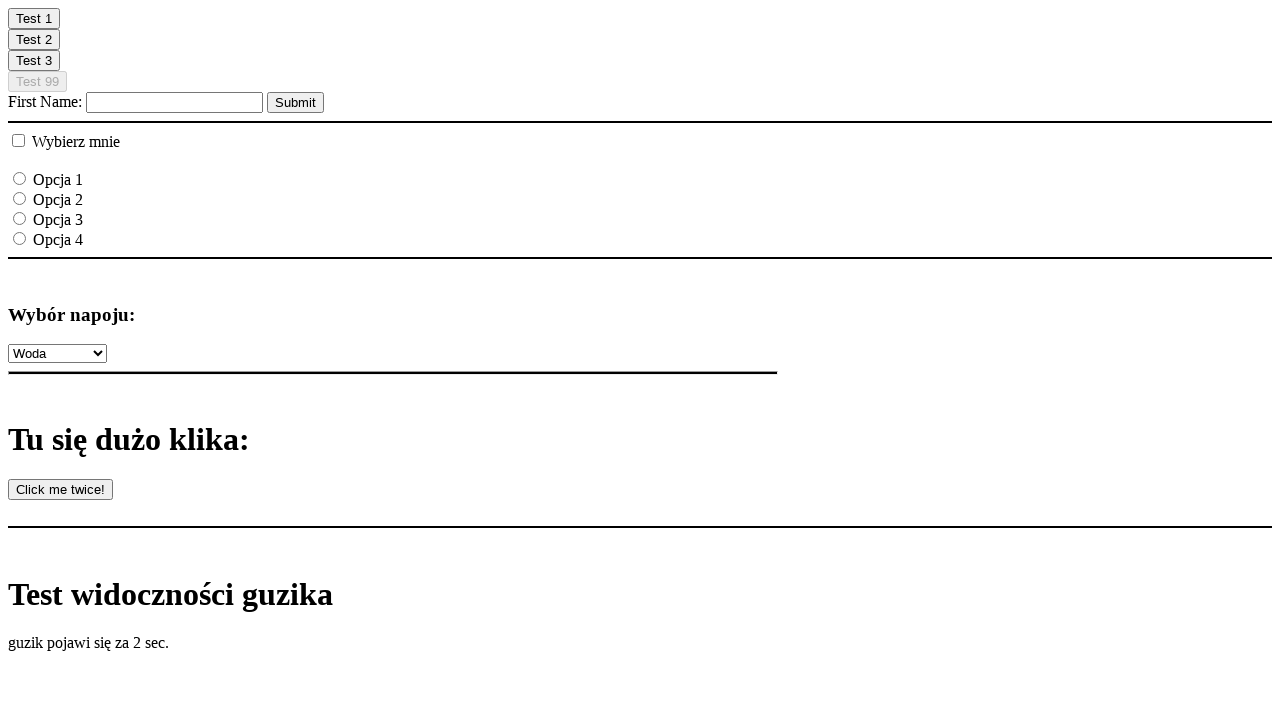

Selected 'Muszynianka' option by visible text on select
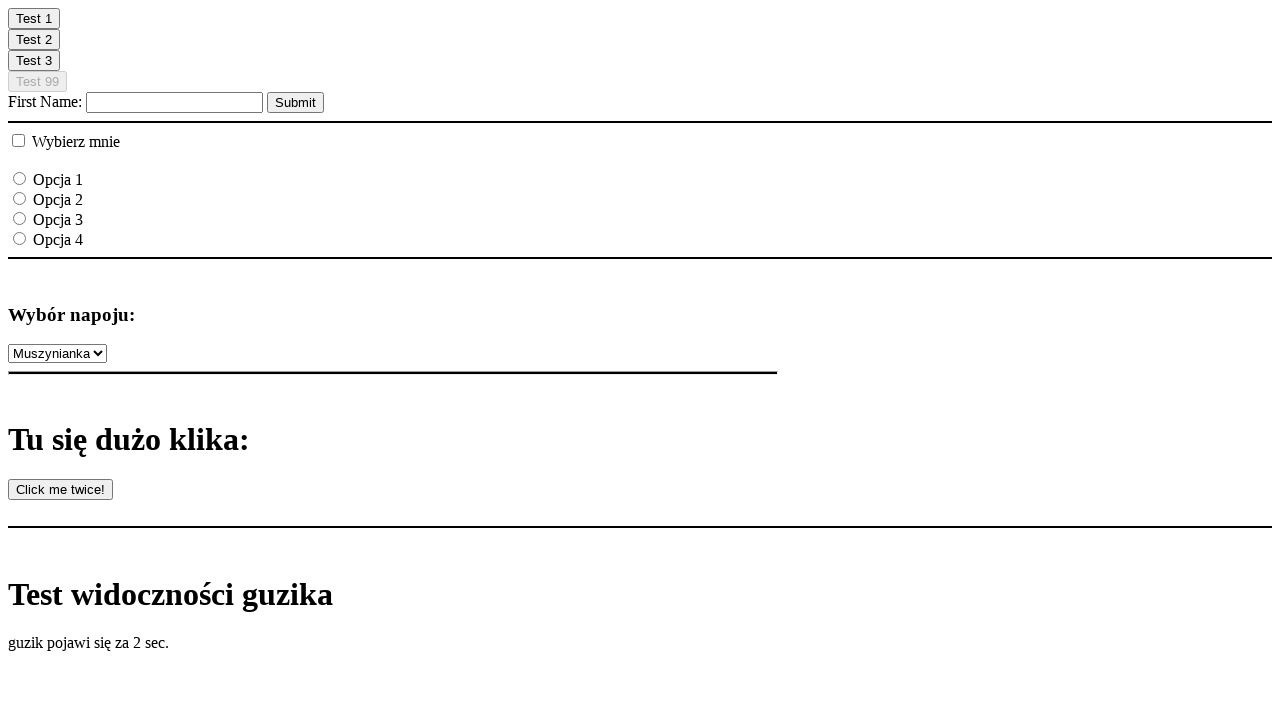

Selected 'pepsi' option by value on select
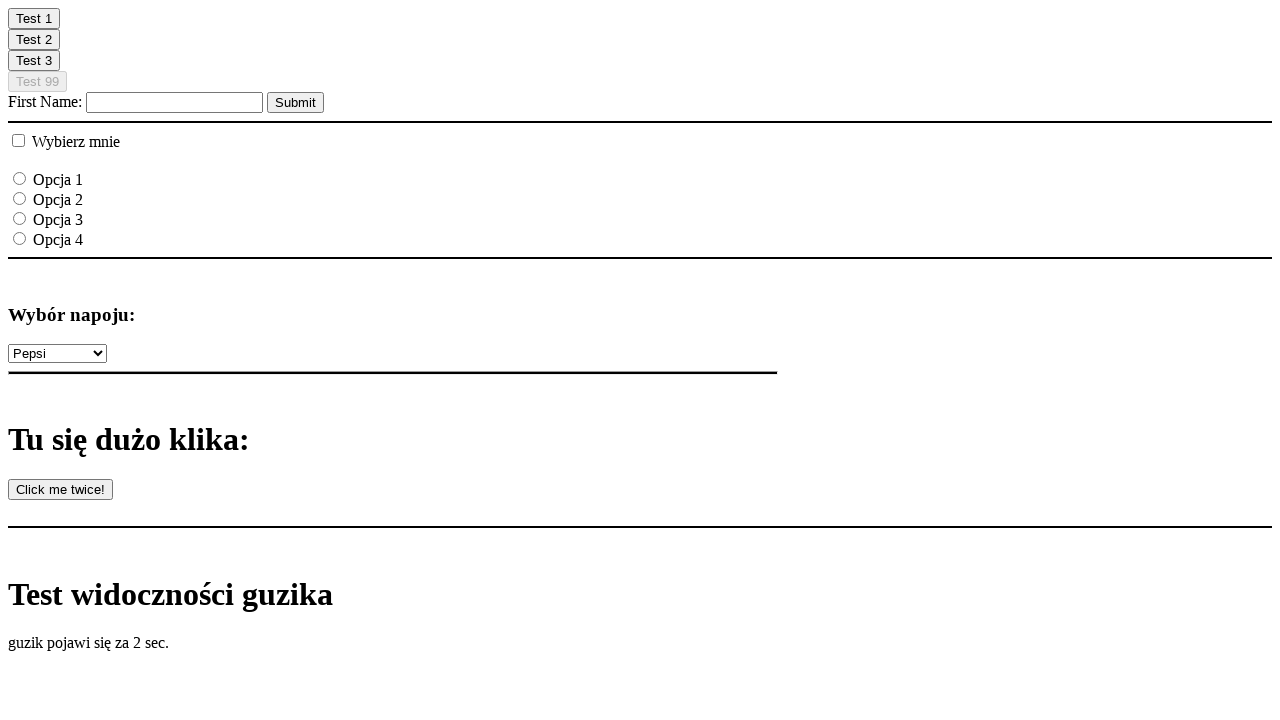

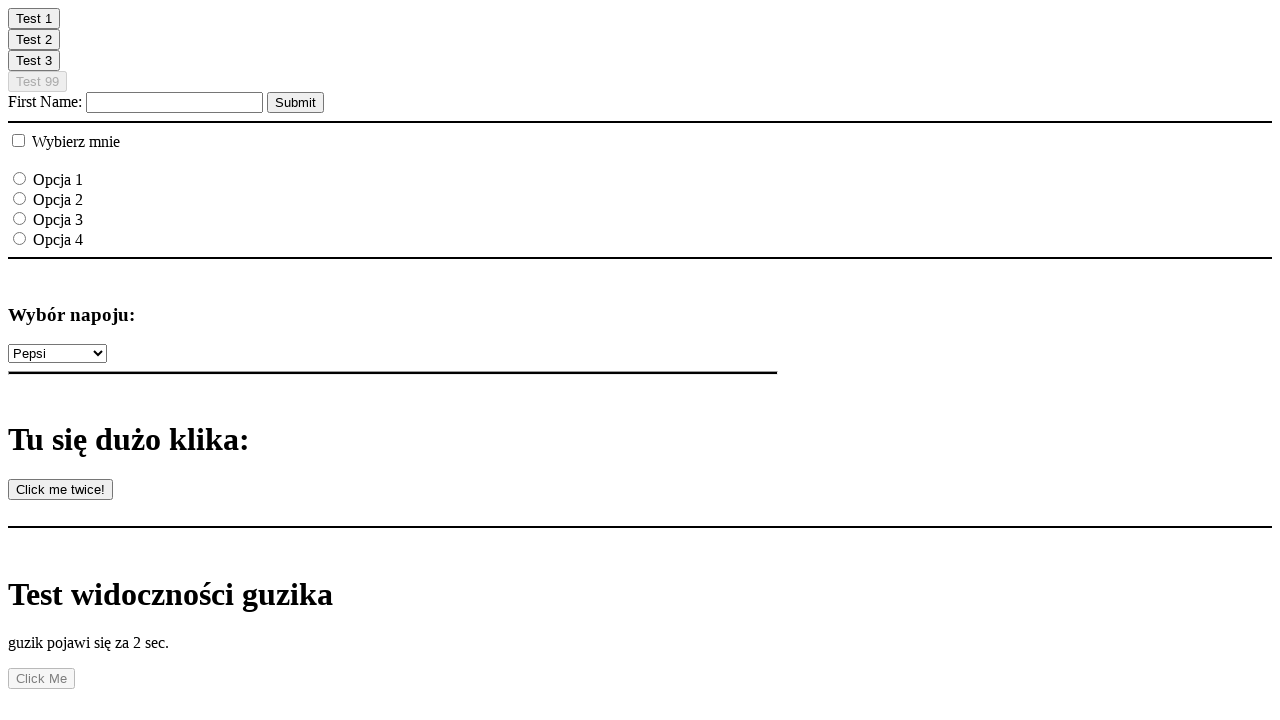